Tests tab switching by clicking a link that opens a new tab and switching between tabs

Starting URL: https://codenboxautomationlab.com/practice/

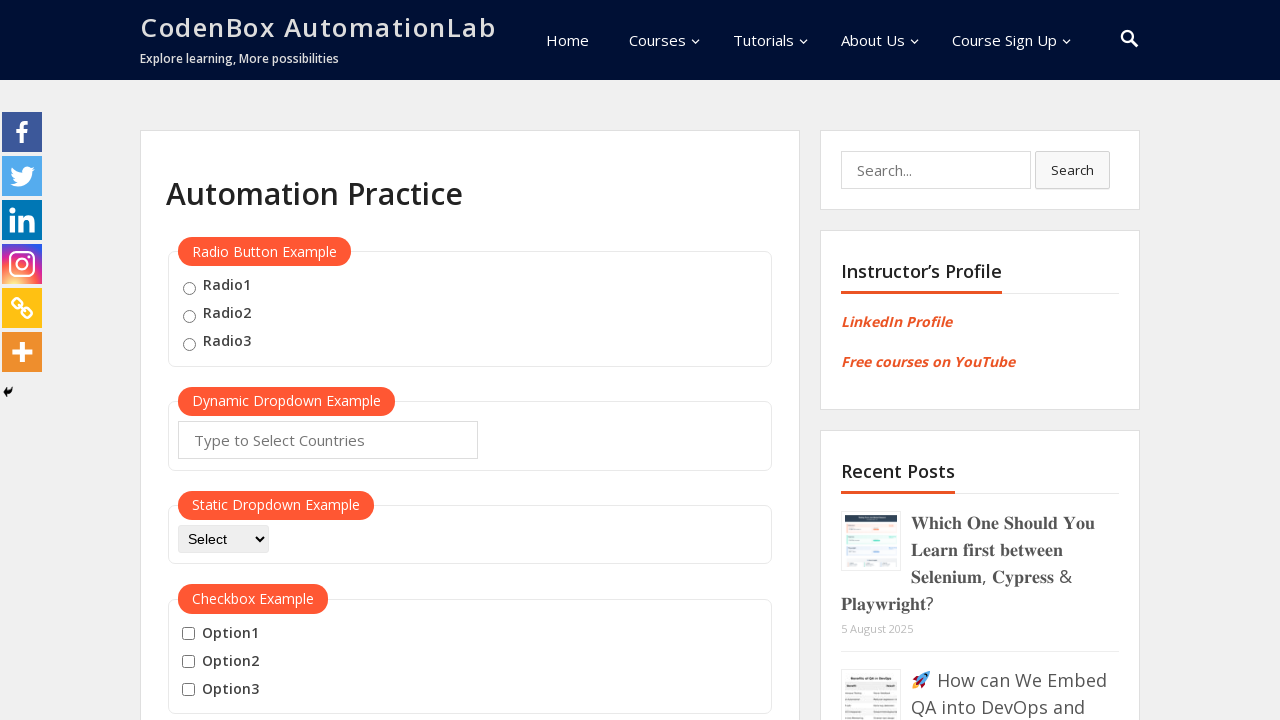

Clicked link to open new tab at (210, 361) on #opentab
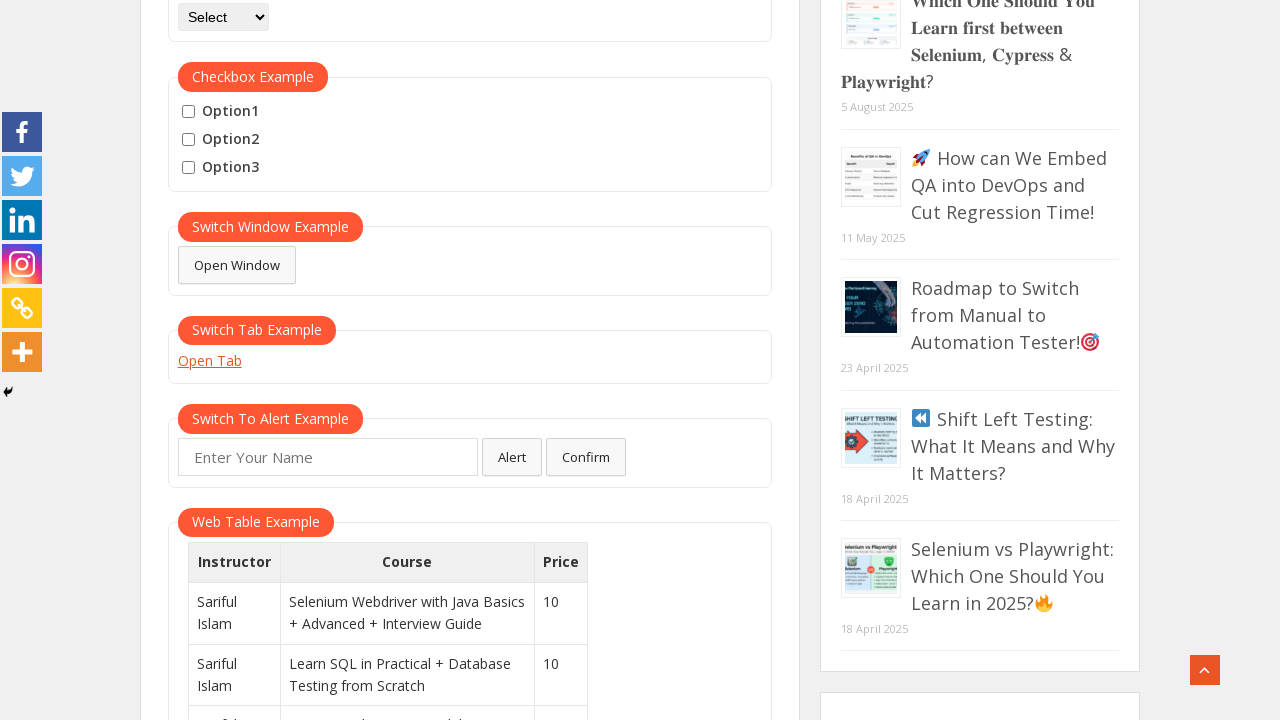

New tab opened and retrieved
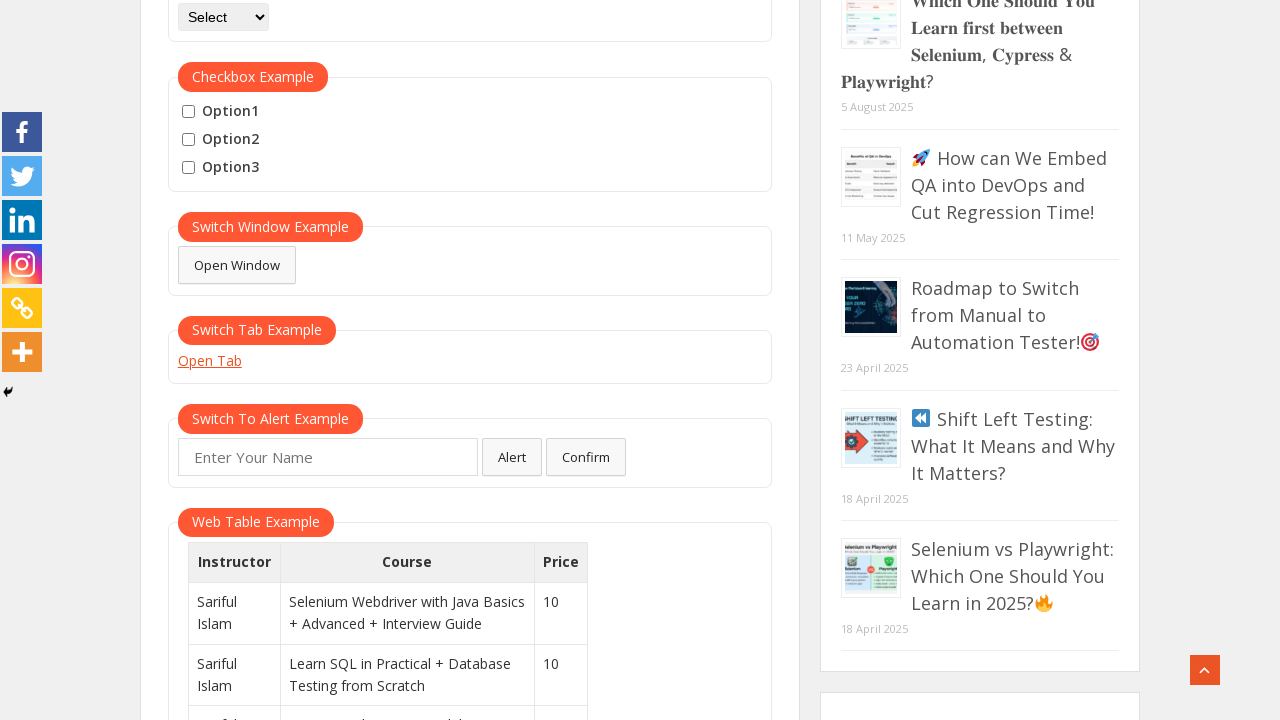

New tab finished loading
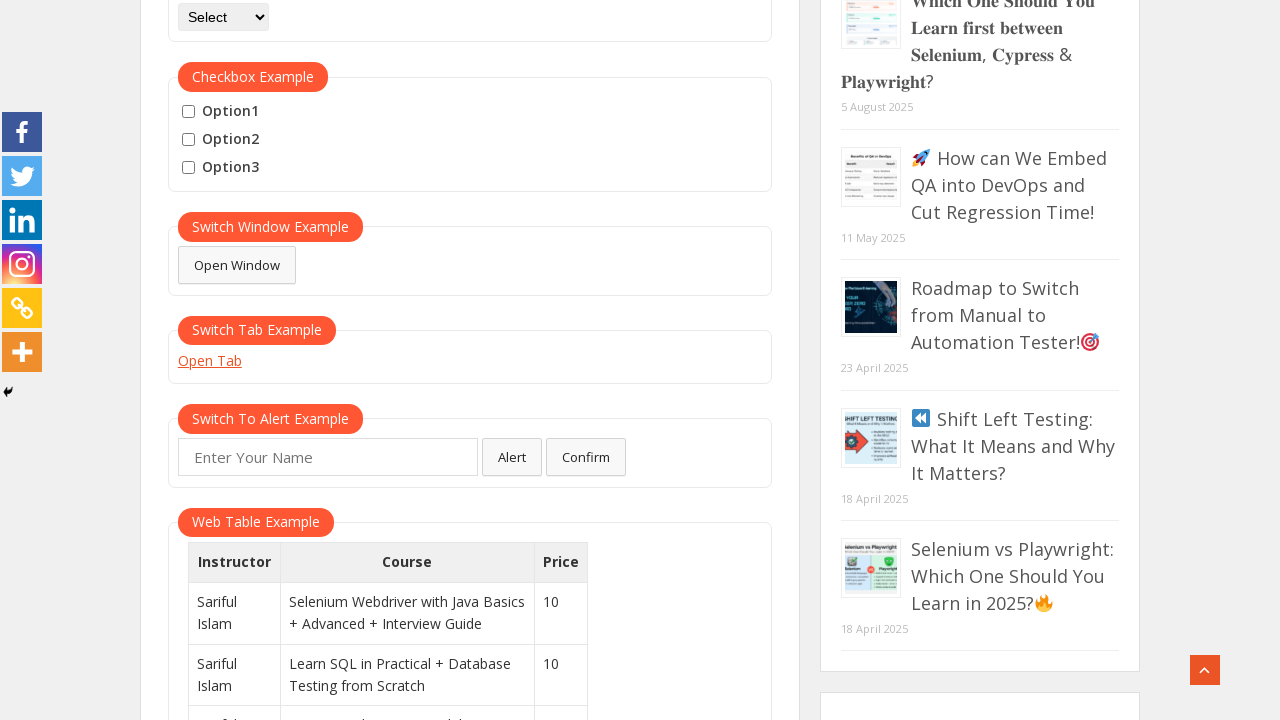

Switched back to original tab
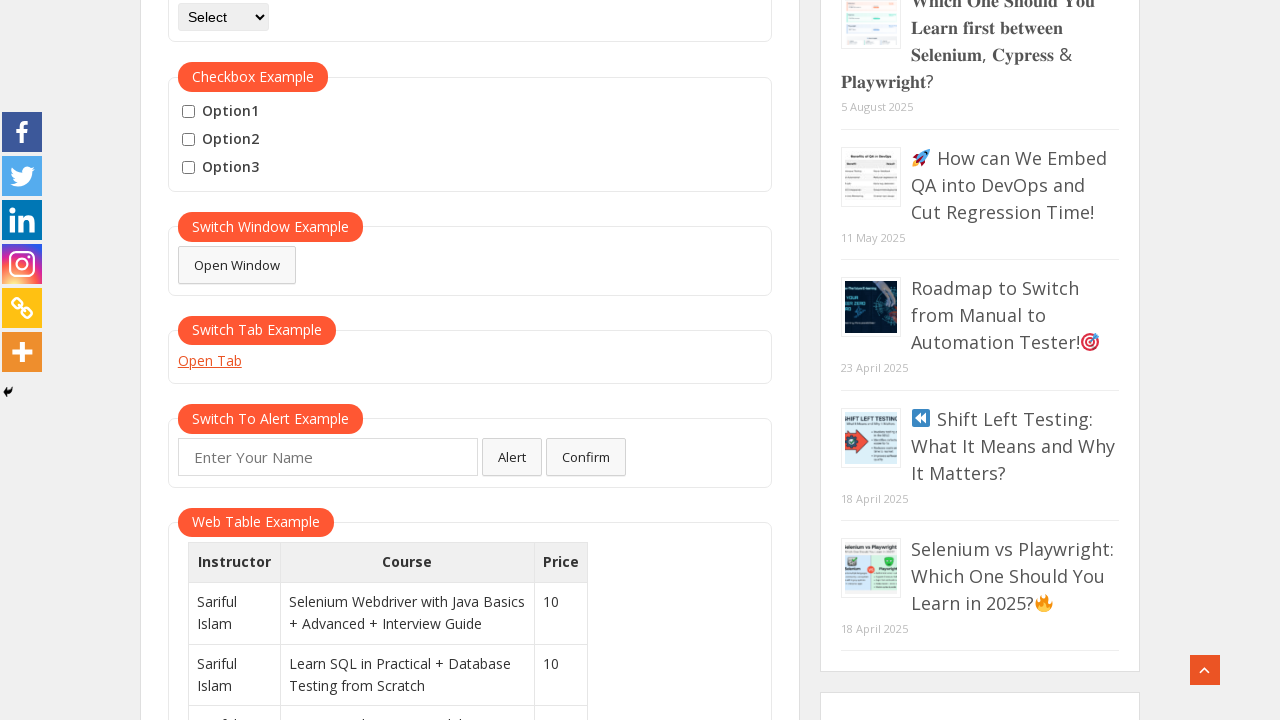

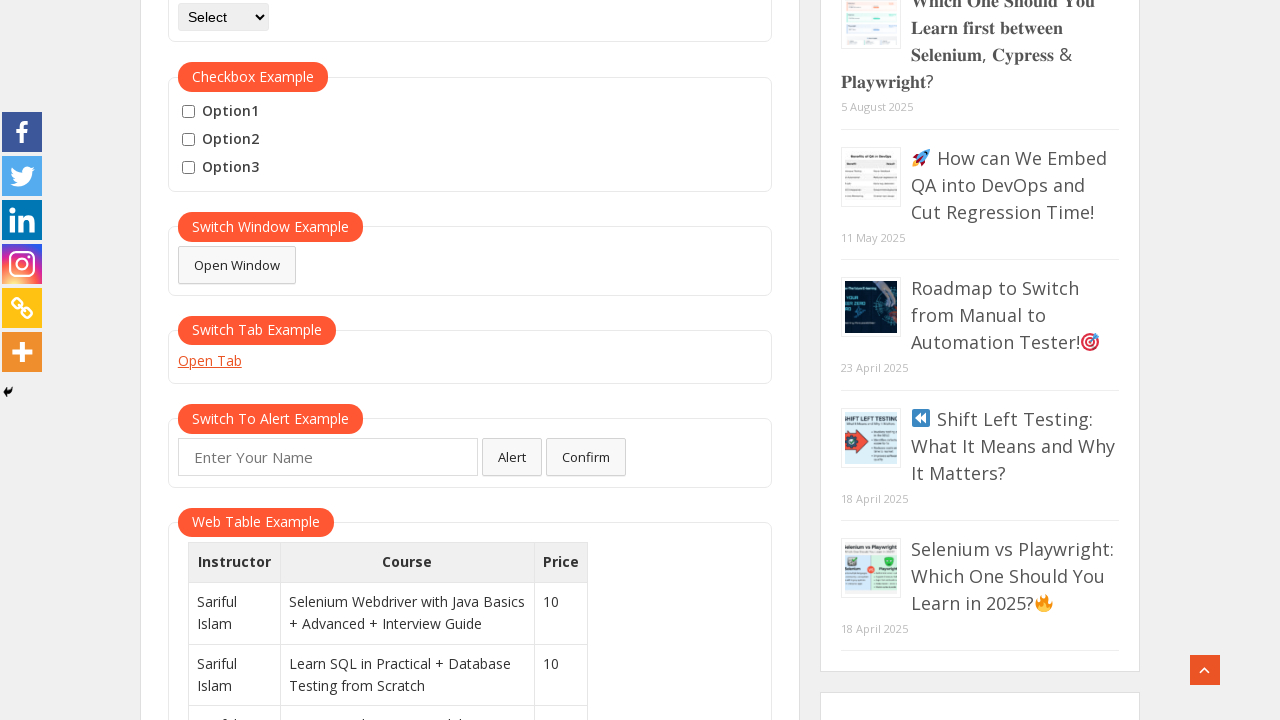